Tests JavaScript alert functionality by clicking a button that triggers an alert and then accepting/dismissing the alert dialog

Starting URL: https://demoqa.com/alerts

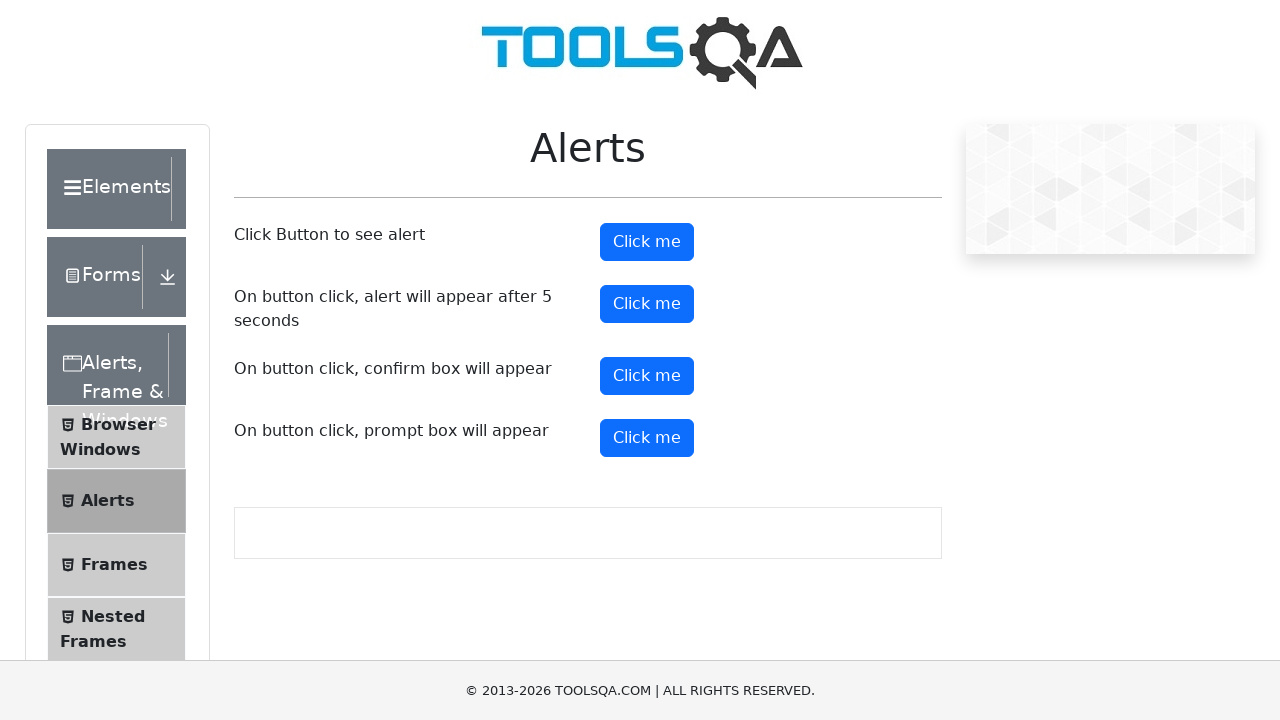

Clicked alert button to trigger JavaScript alert at (647, 242) on button#alertButton
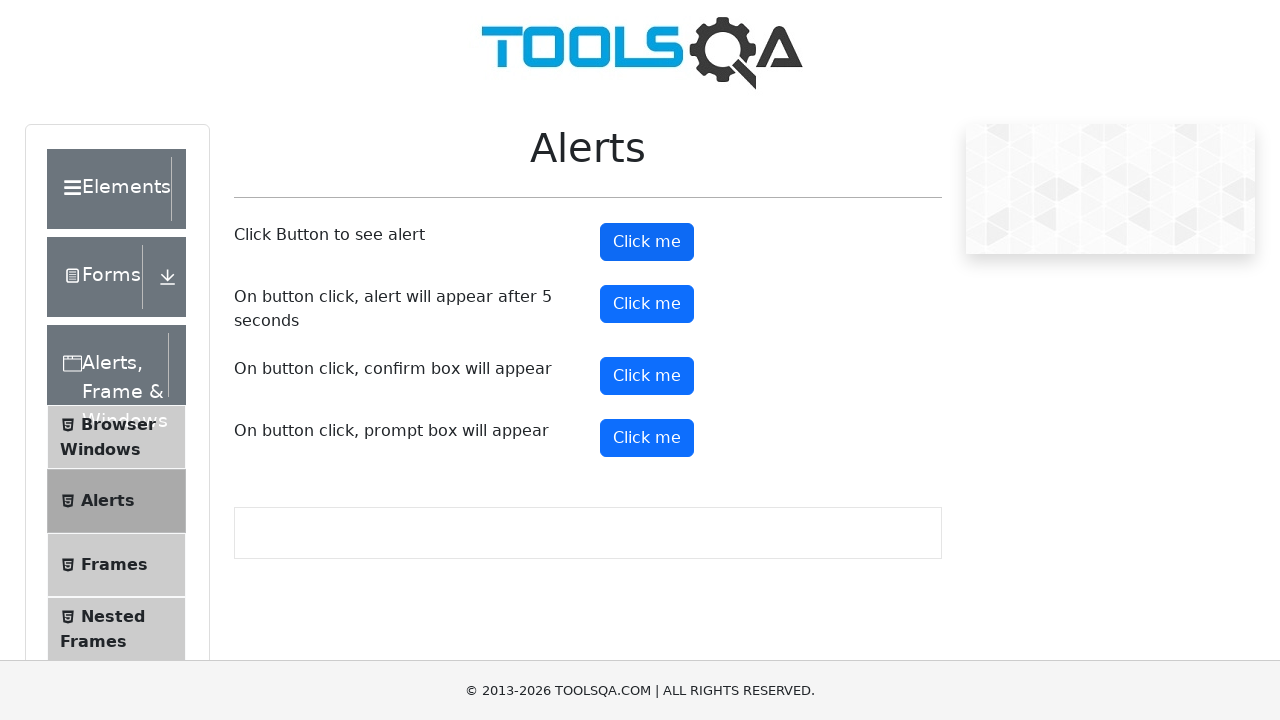

Set up dialog handler to accept alerts
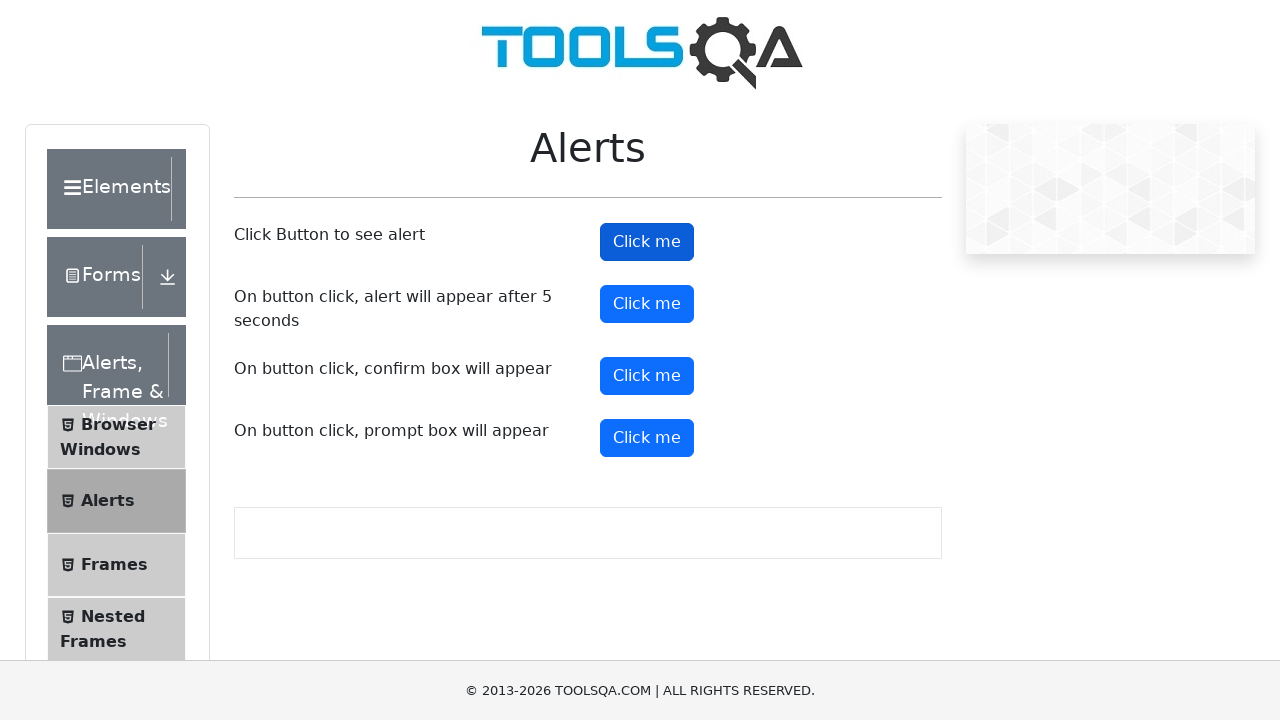

Set up one-time dialog handler for next alert
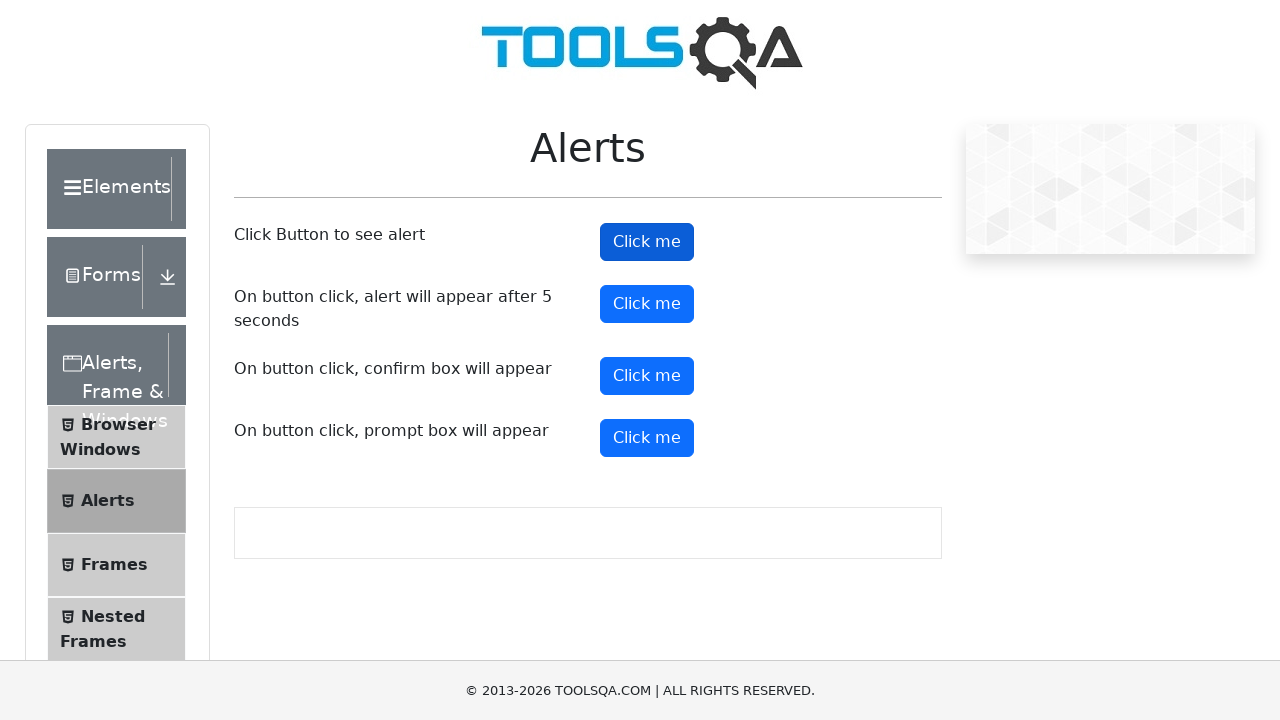

Clicked alert button again and accepted the alert at (647, 242) on button#alertButton
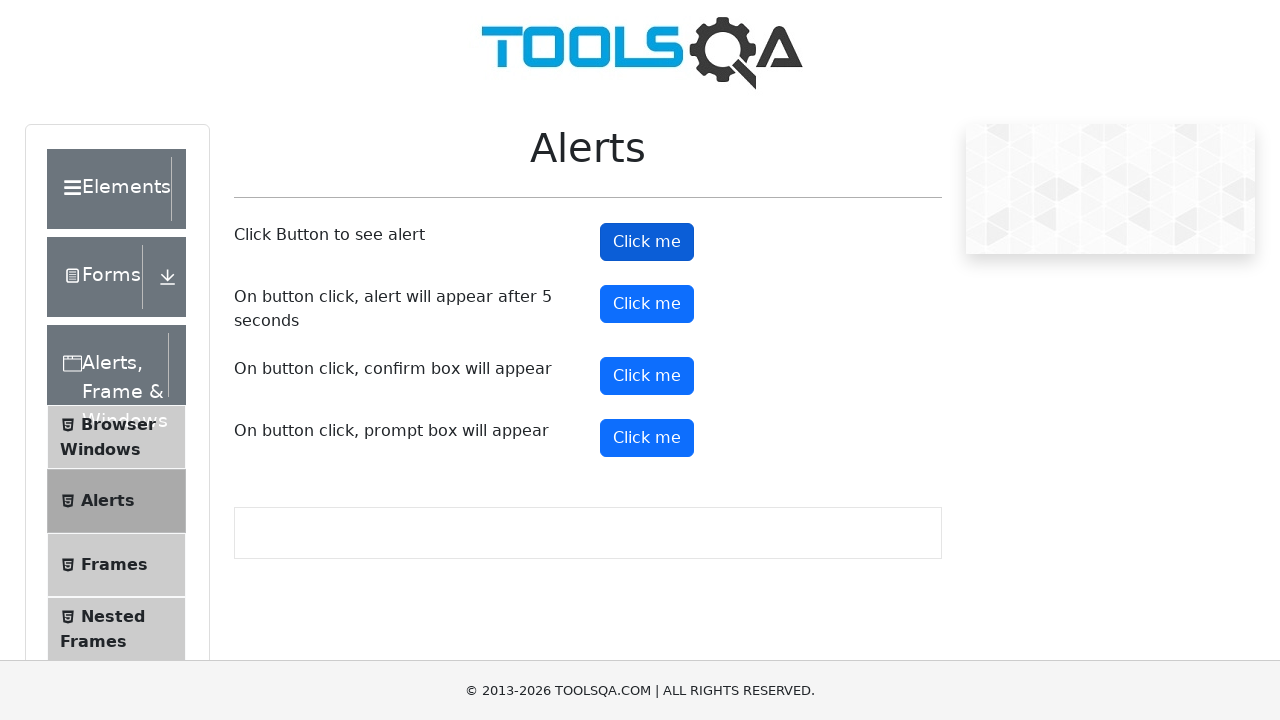

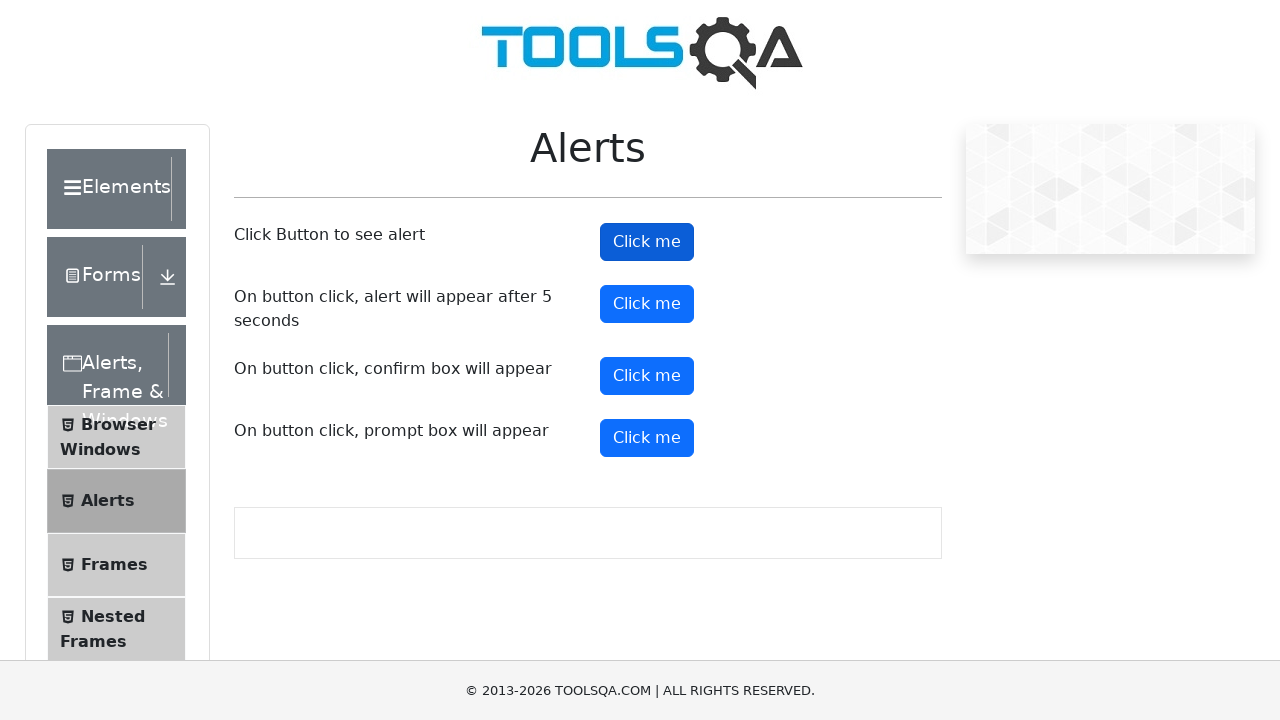